Tests right-click context menu functionality by right-clicking on an element, selecting Delete from the context menu, and accepting the resulting alert

Starting URL: https://swisnl.github.io/jQuery-contextMenu/demo.html

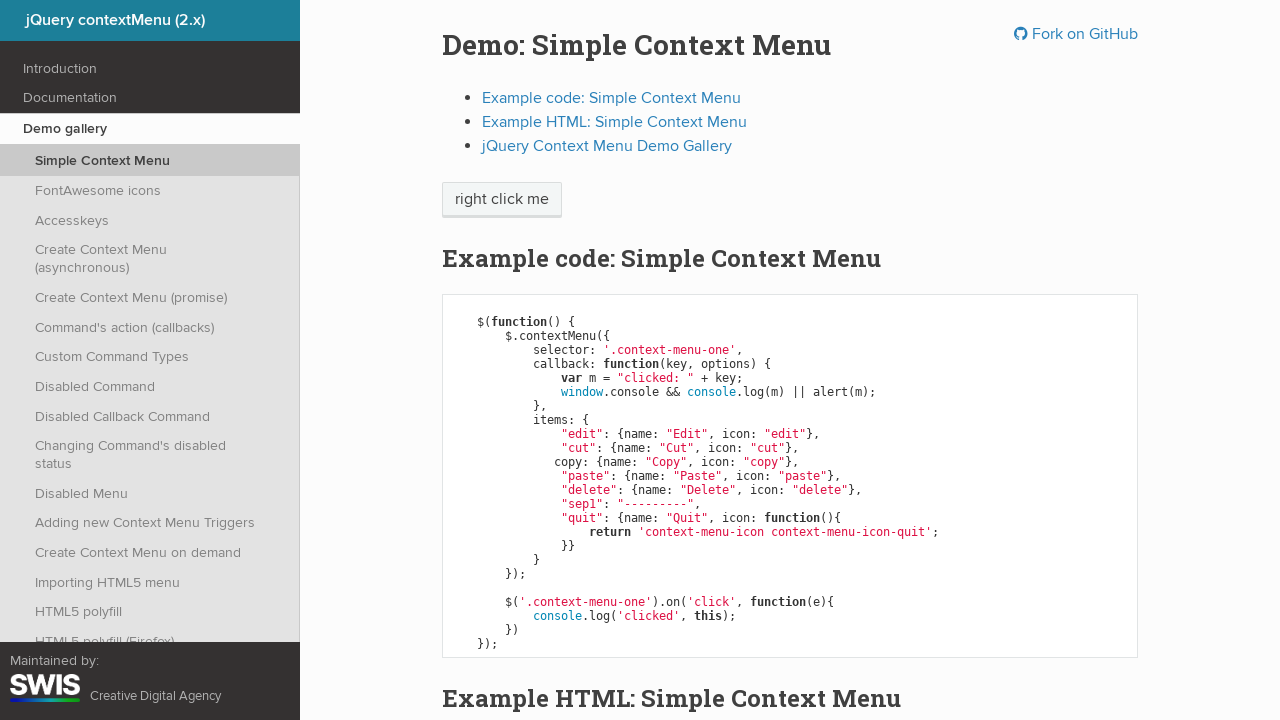

Located the 'right click me' element
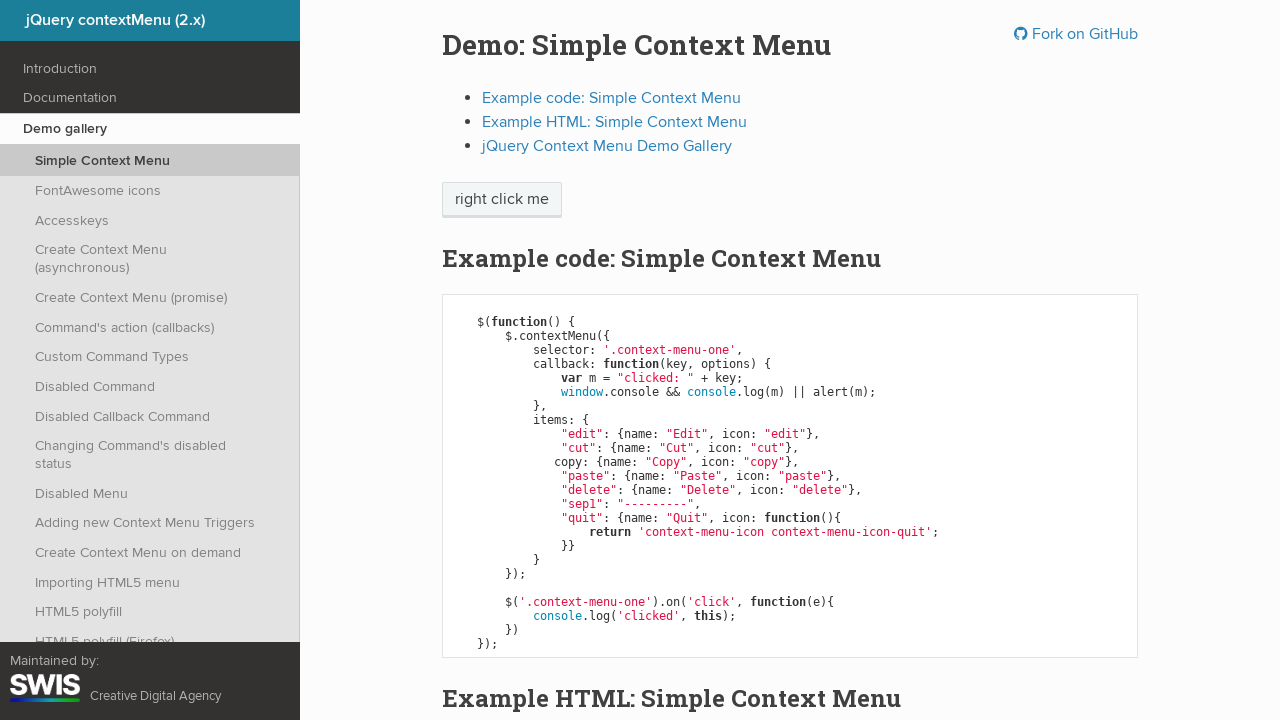

Right-clicked on the element to open context menu at (502, 200) on xpath=//span[text()='right click me']
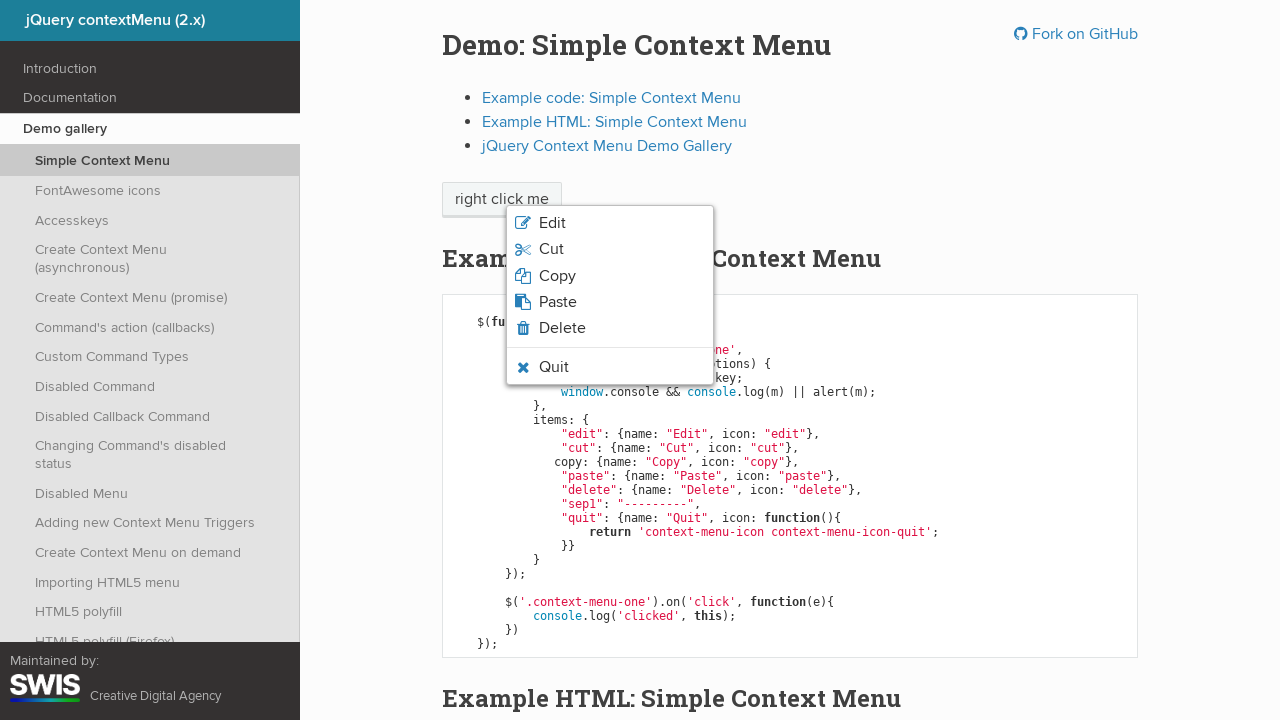

Clicked on Delete option from the context menu at (562, 328) on xpath=//span[text()='Delete']
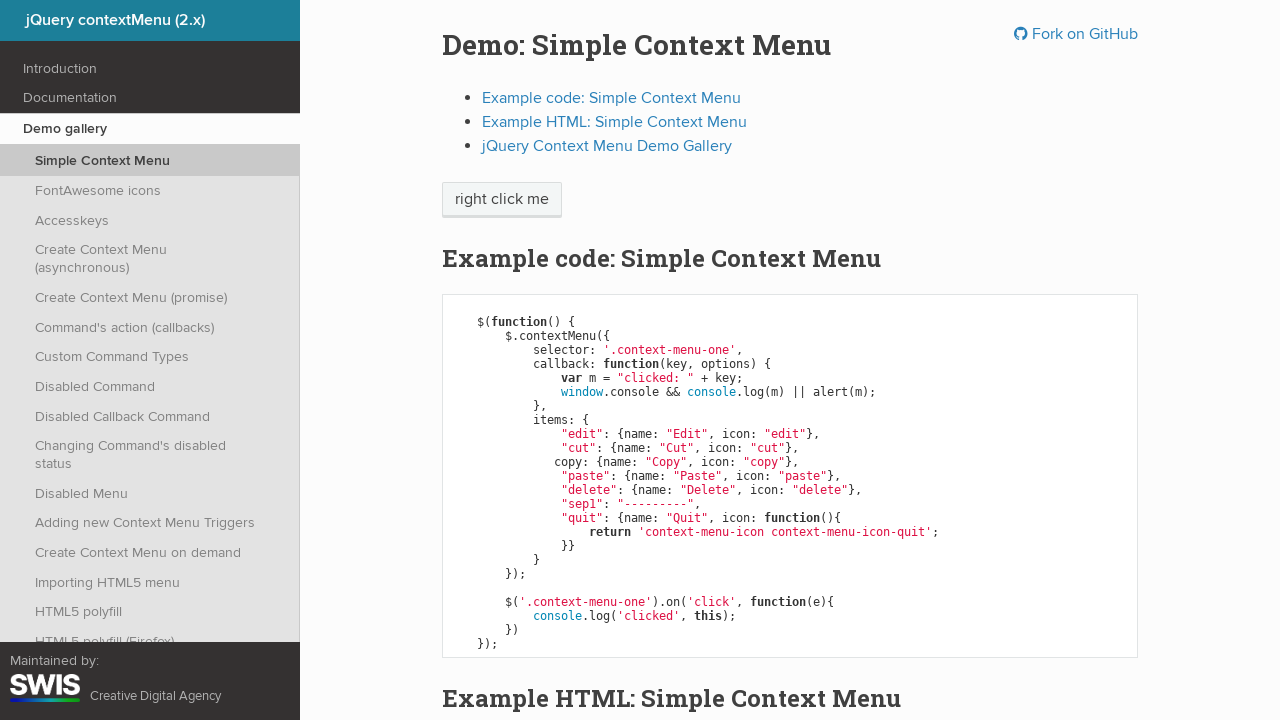

Accepted the alert dialog
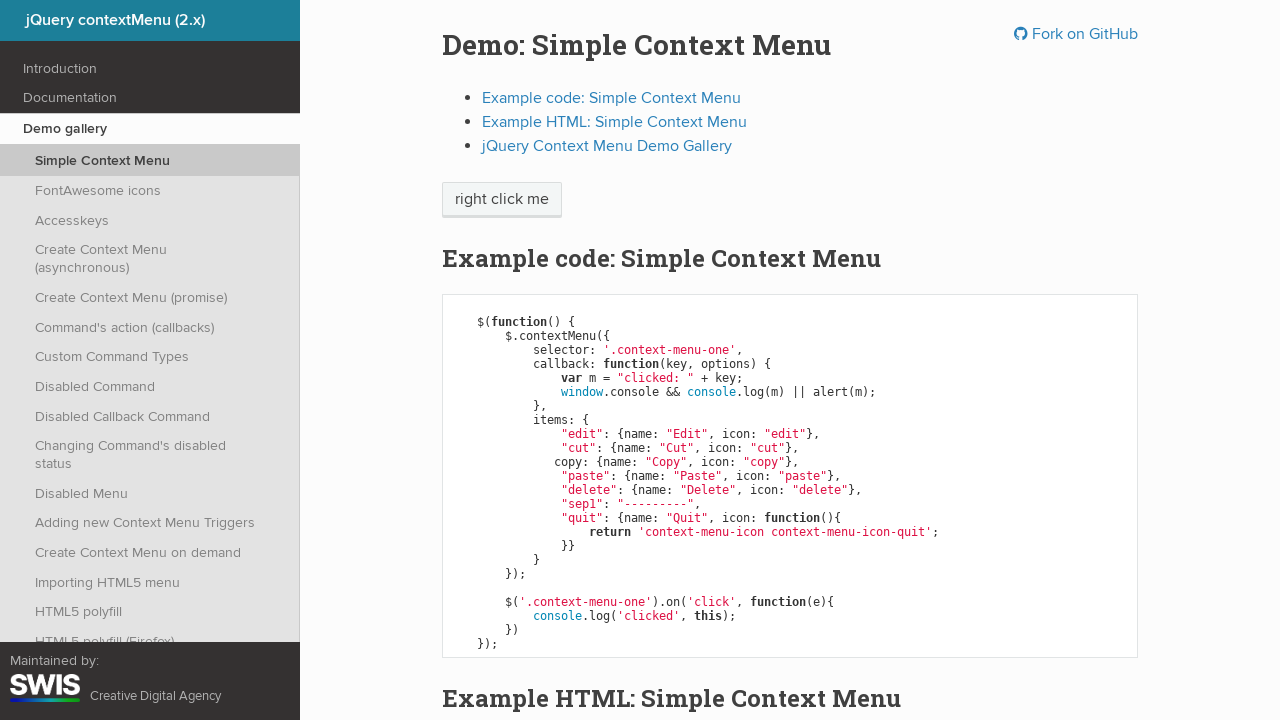

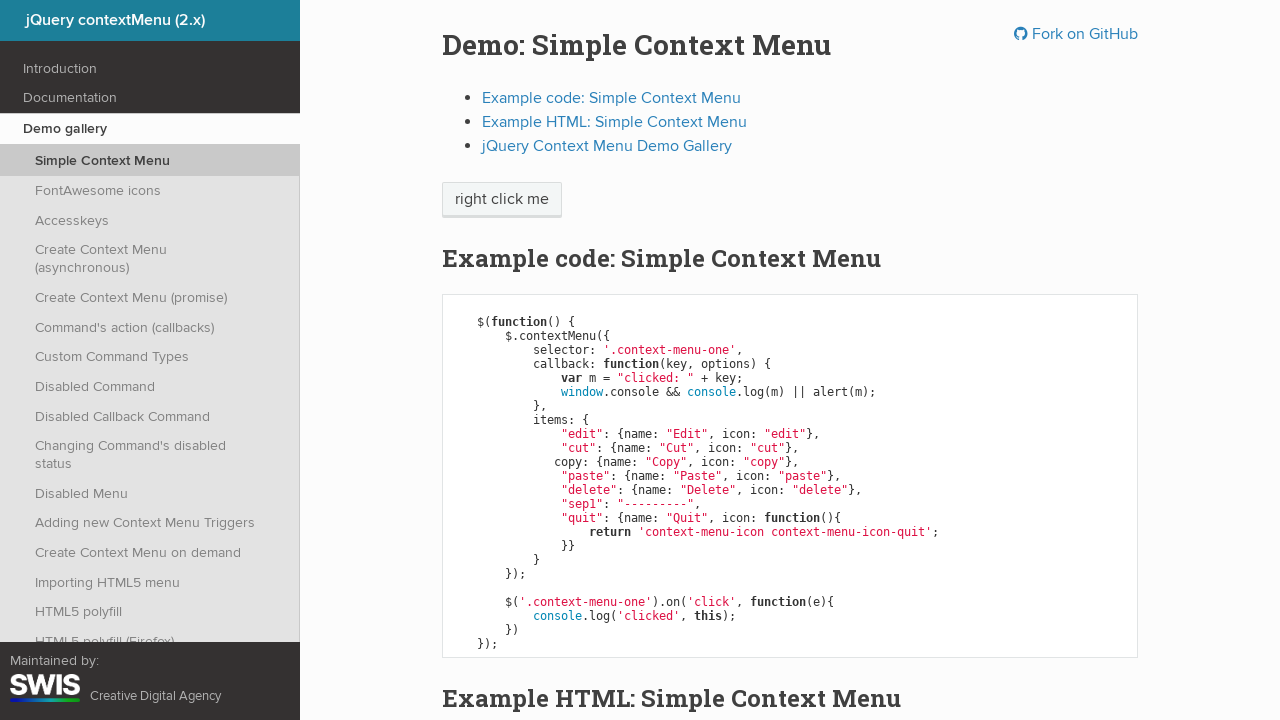